Tests the login form validation by submitting empty credentials and verifying the error message "Username is required" is displayed.

Starting URL: https://www.saucedemo.com/

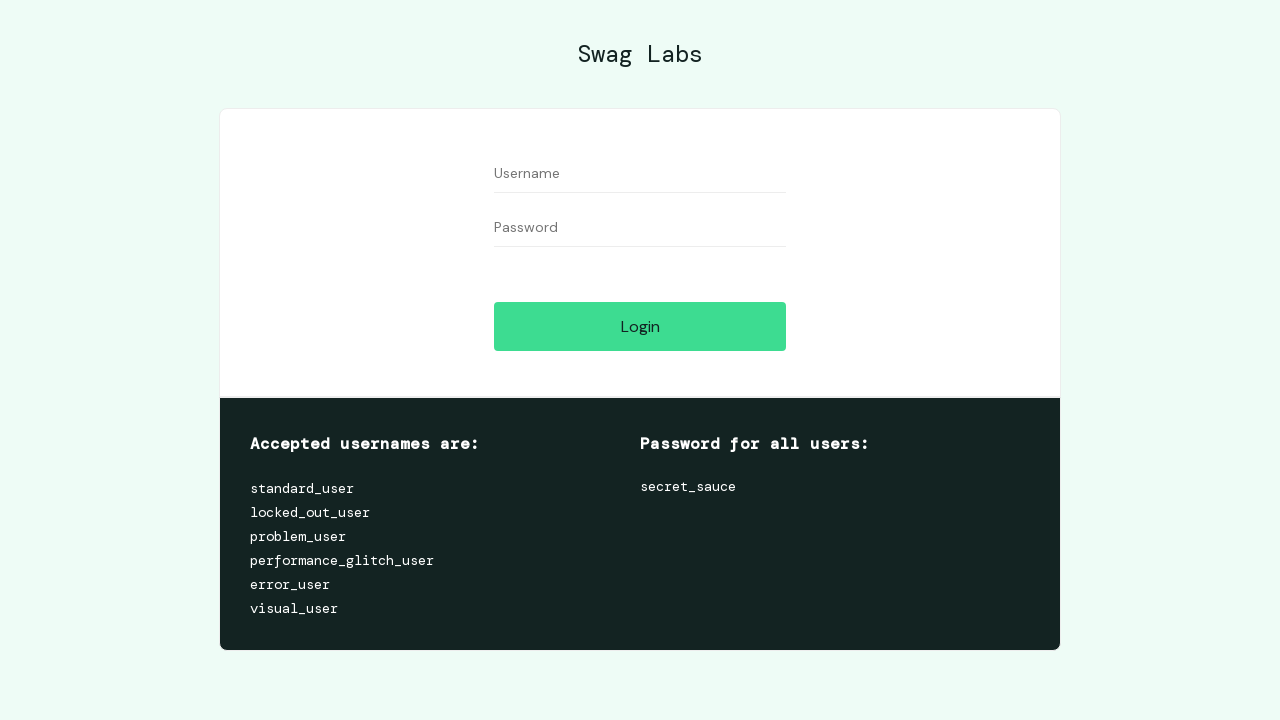

Cleared username field by filling with empty string on #user-name
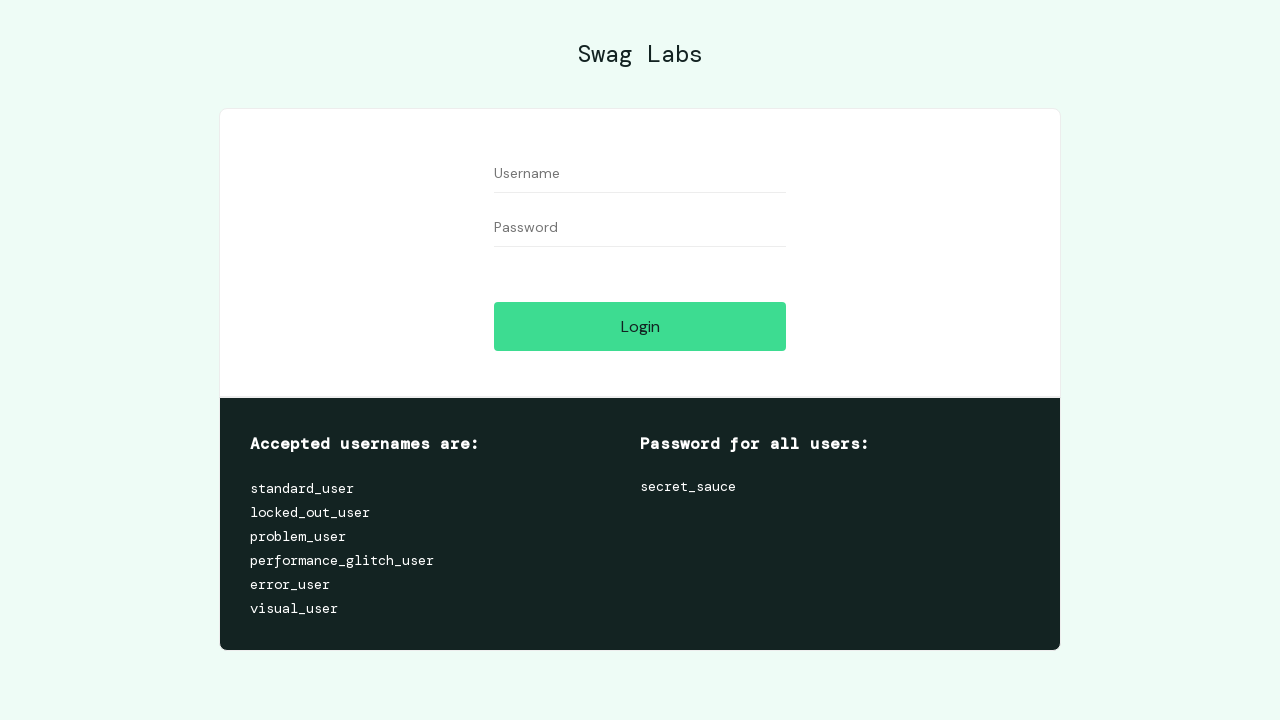

Cleared password field by filling with empty string on #password
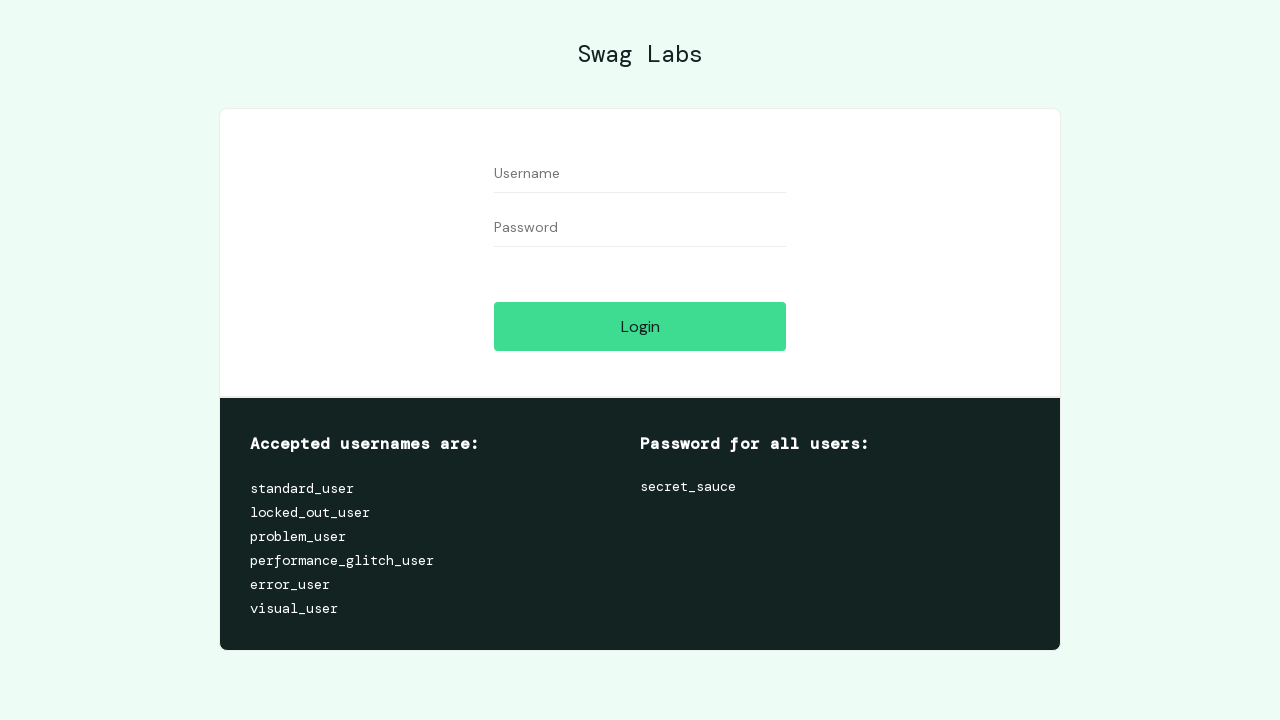

Clicked login button to submit empty credentials at (640, 326) on #login-button
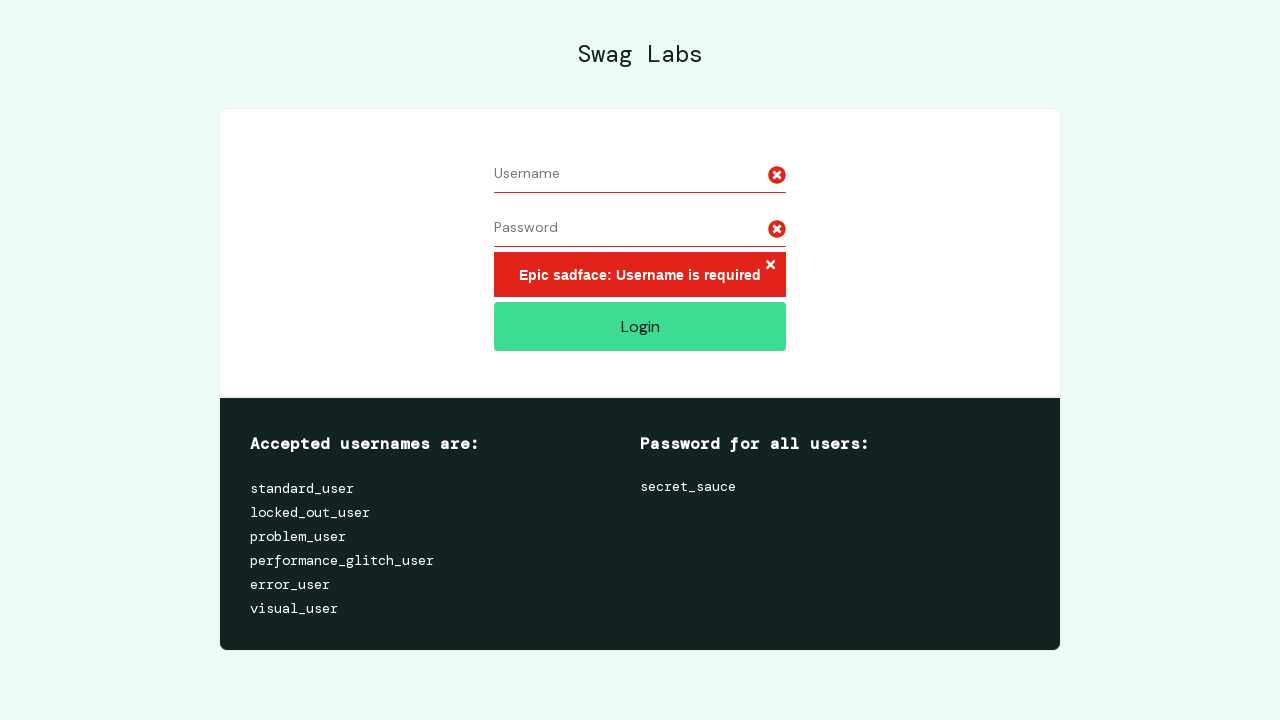

Located error message element
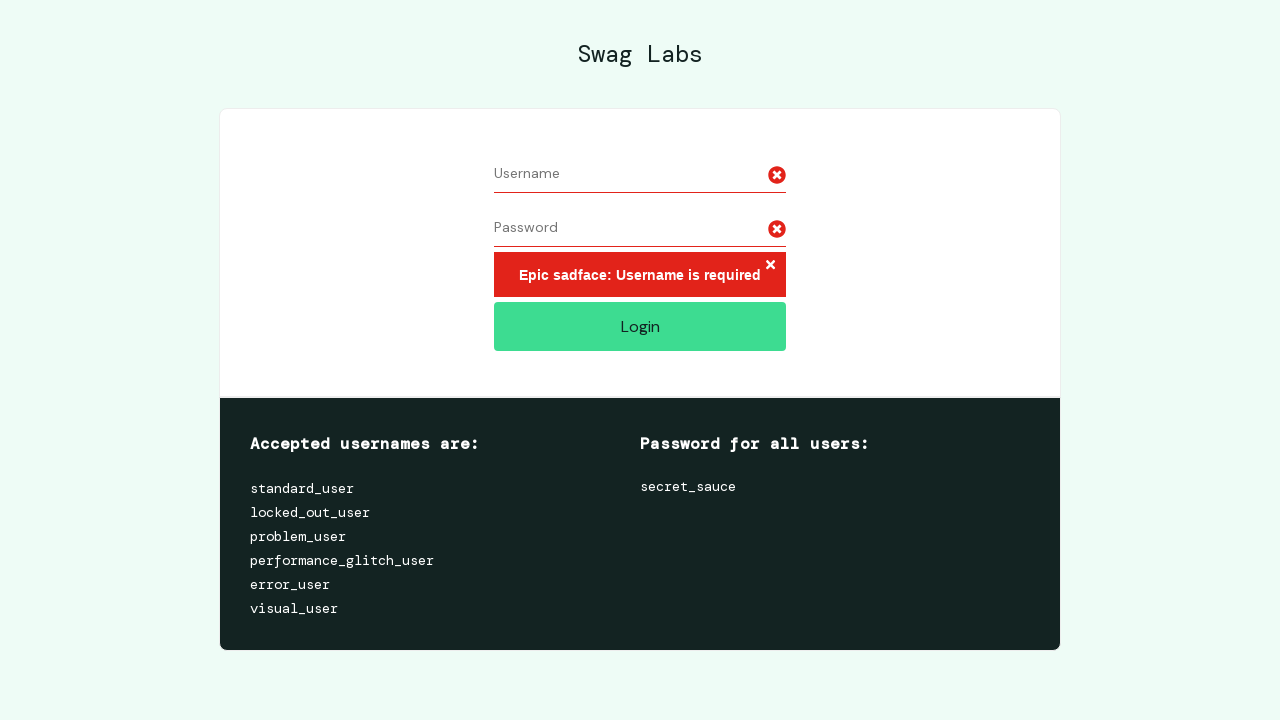

Waited for error message to be displayed
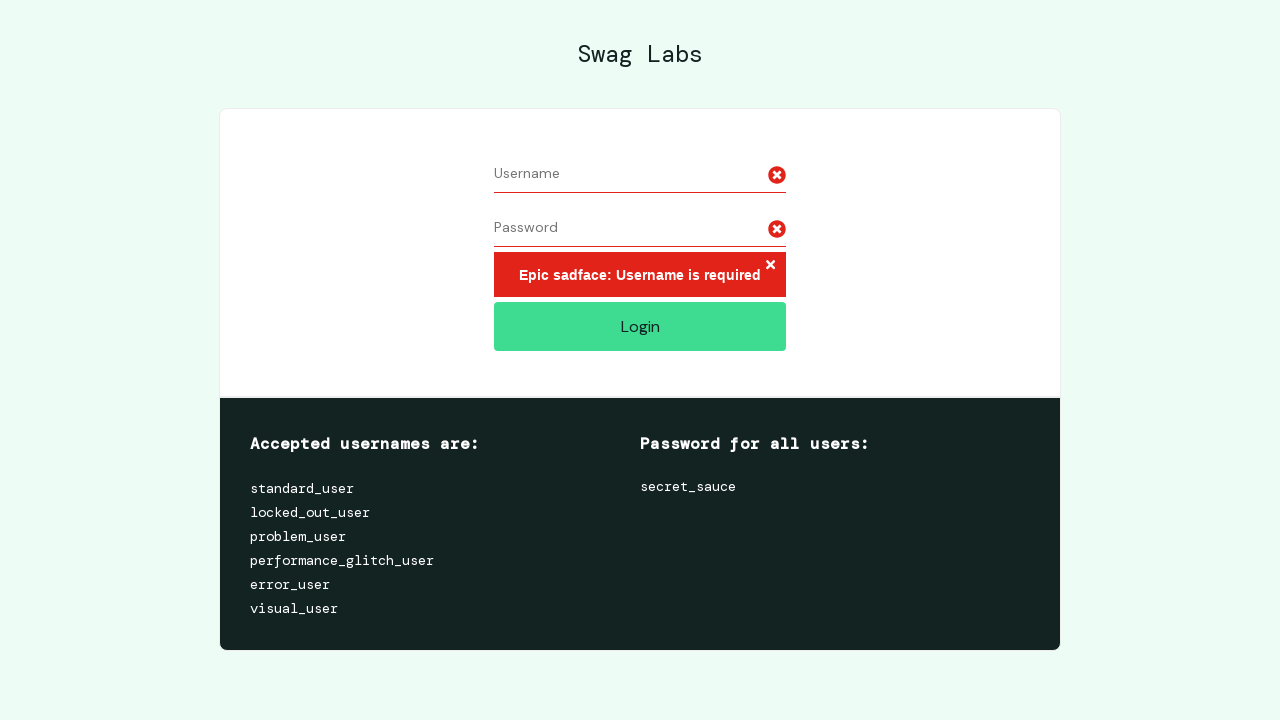

Verified error message contains 'Username is required'
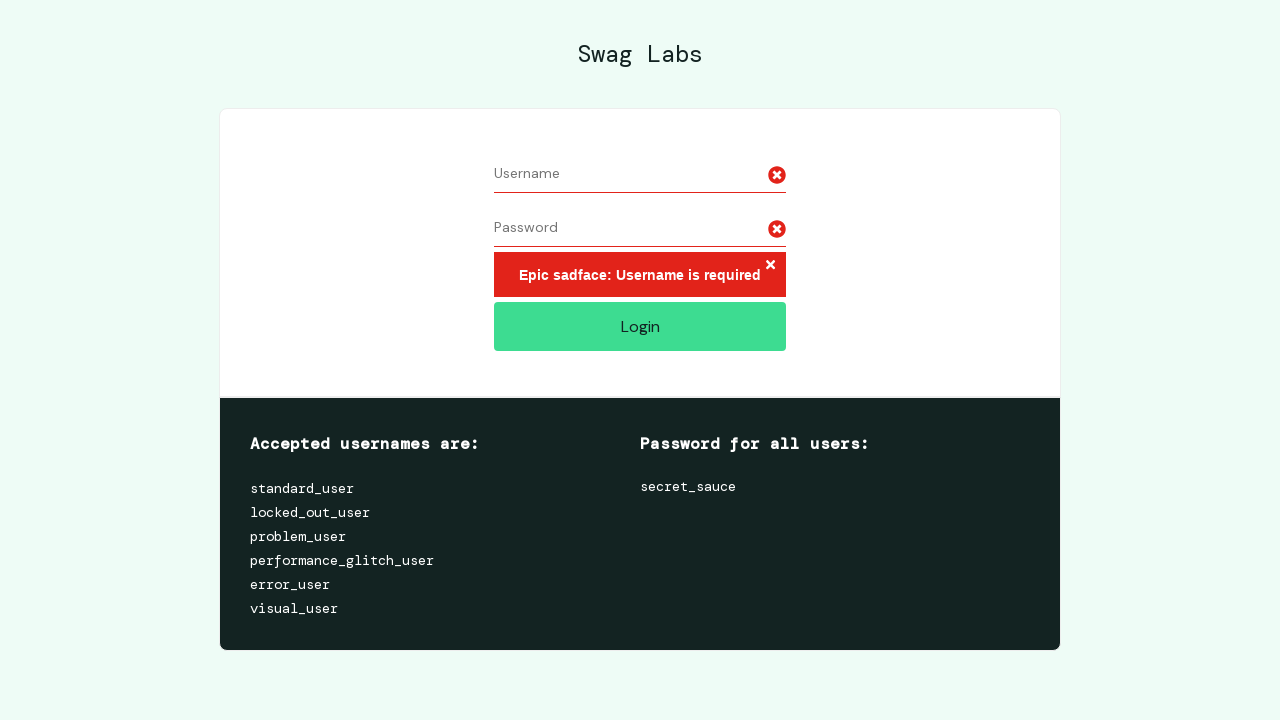

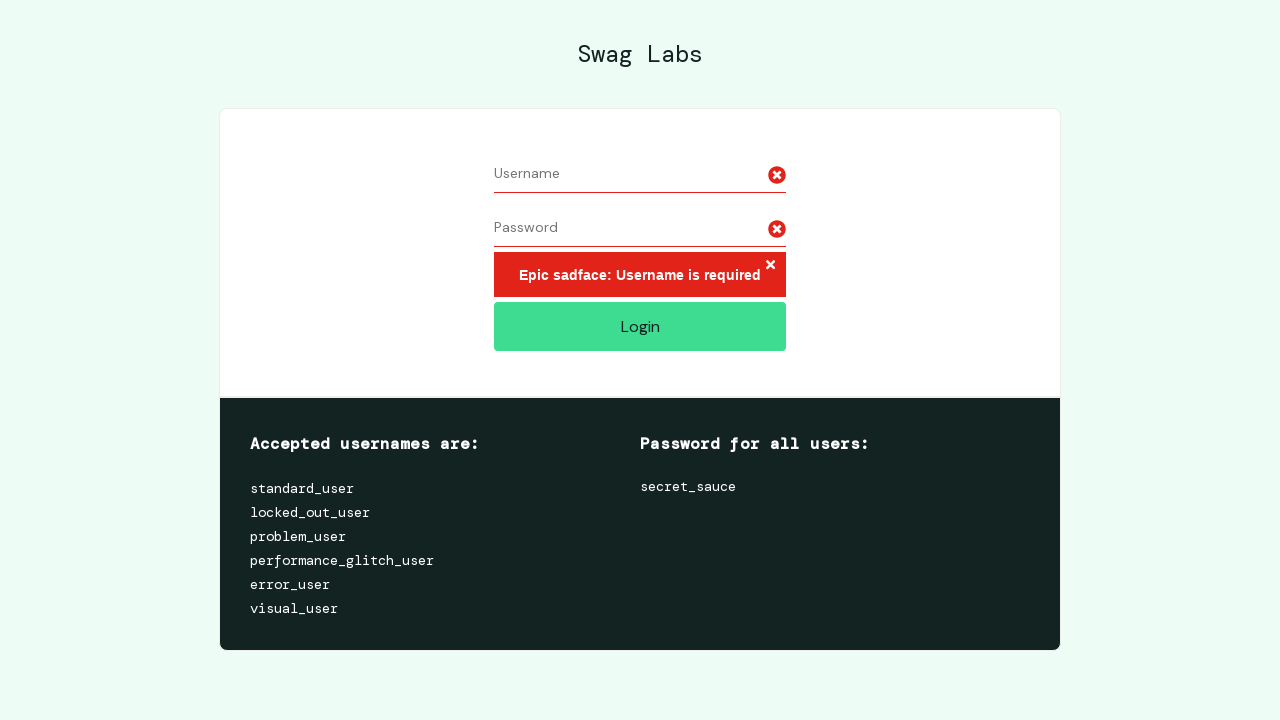